Tests tooltip functionality by scrolling to an iframe, switching to it, hovering over an age input field using Actions, and verifying the tooltip text appears

Starting URL: https://jqueryui.com/tooltip/

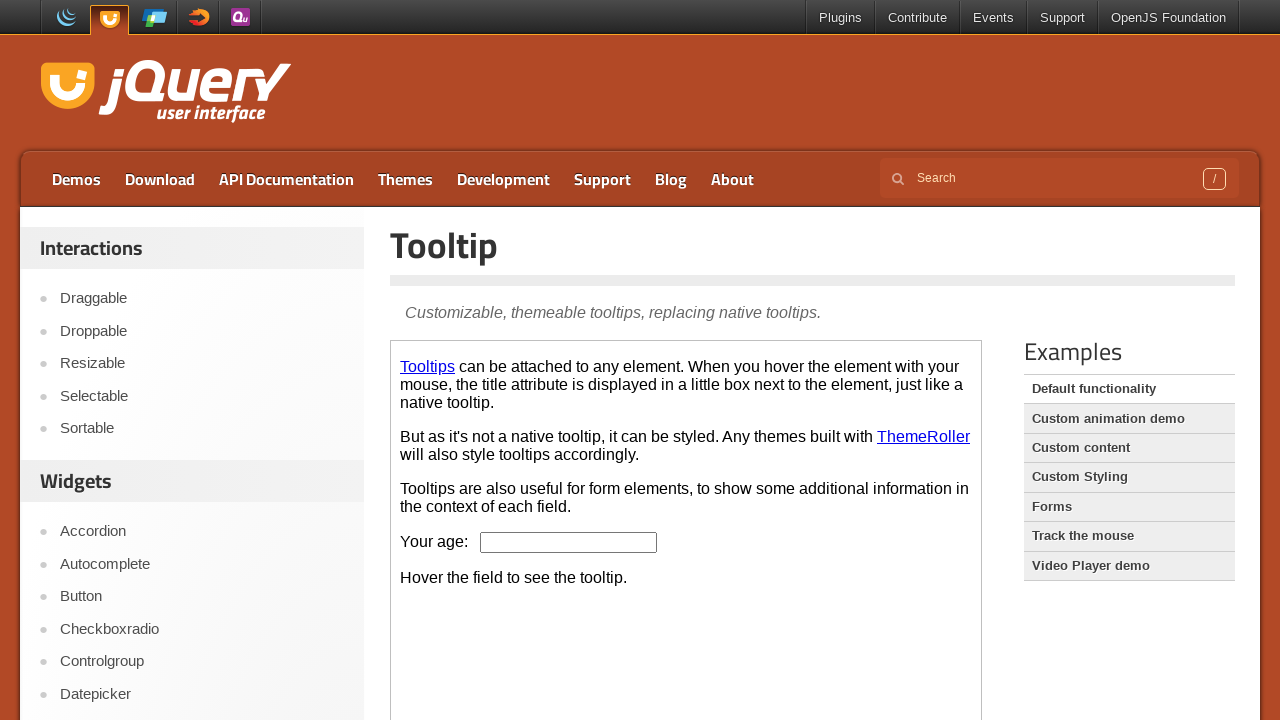

Scrolled down the page by 350 pixels
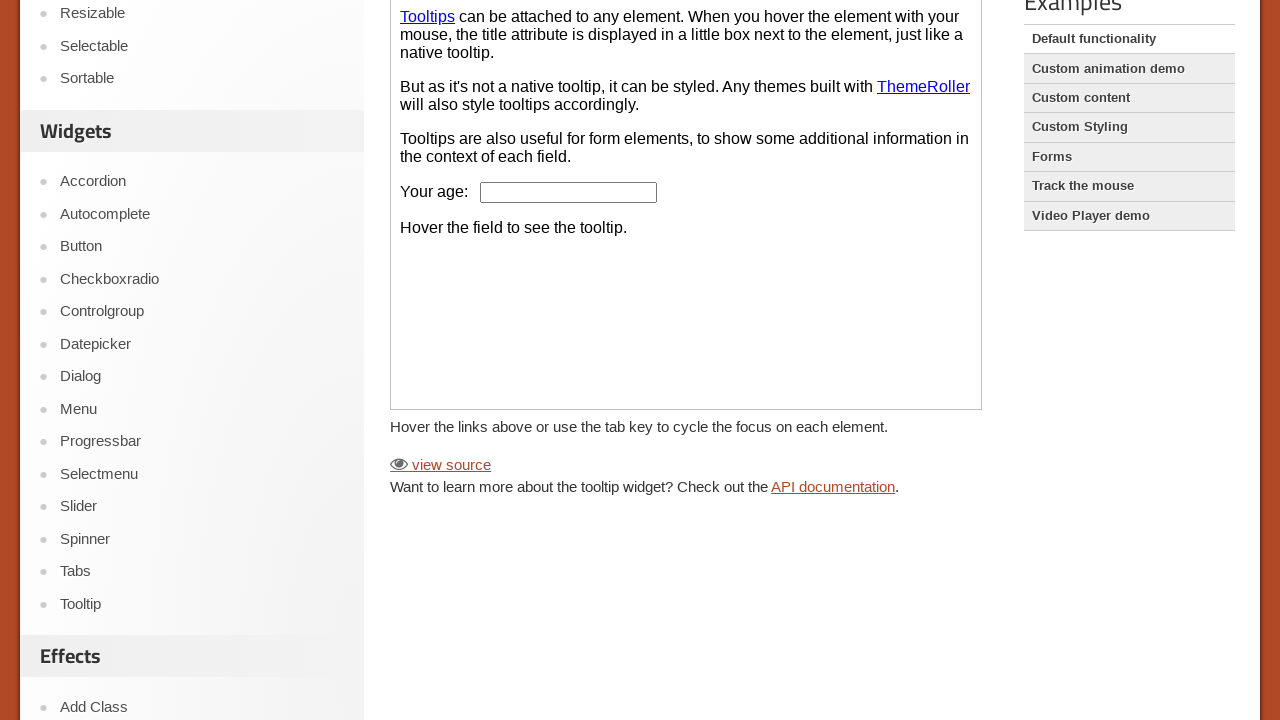

Located the demo iframe
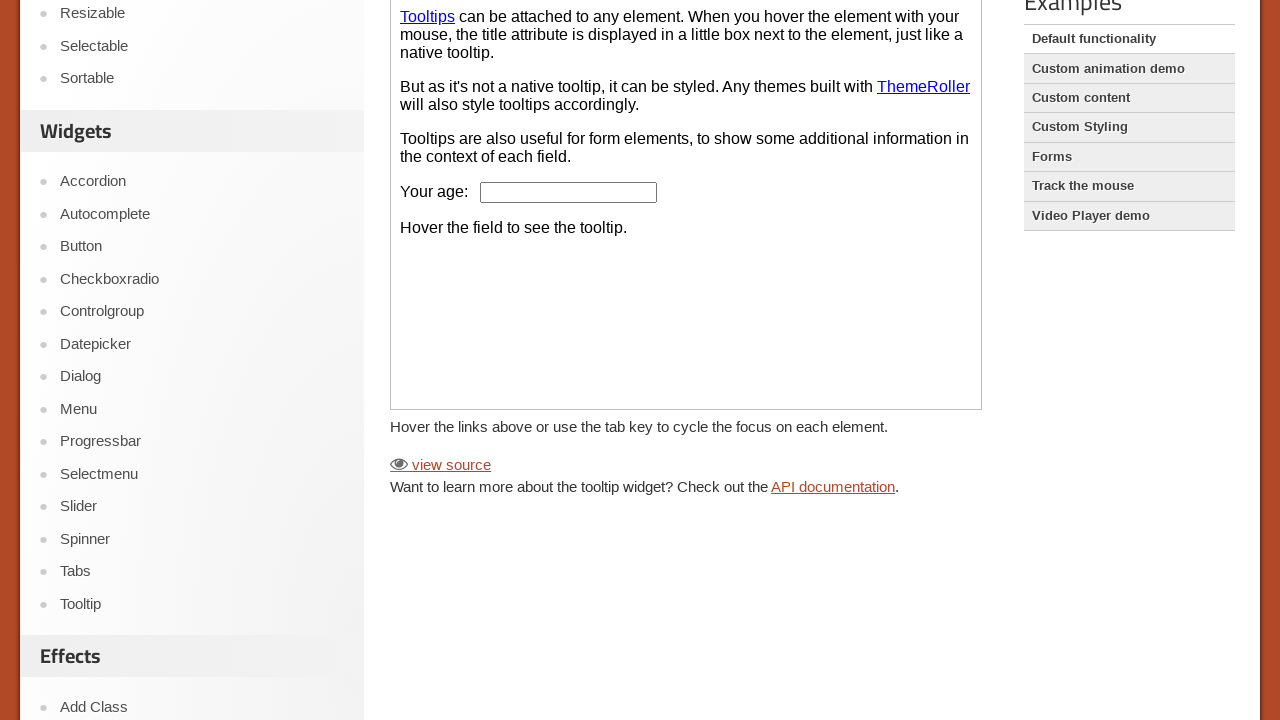

Located the age input field within the iframe
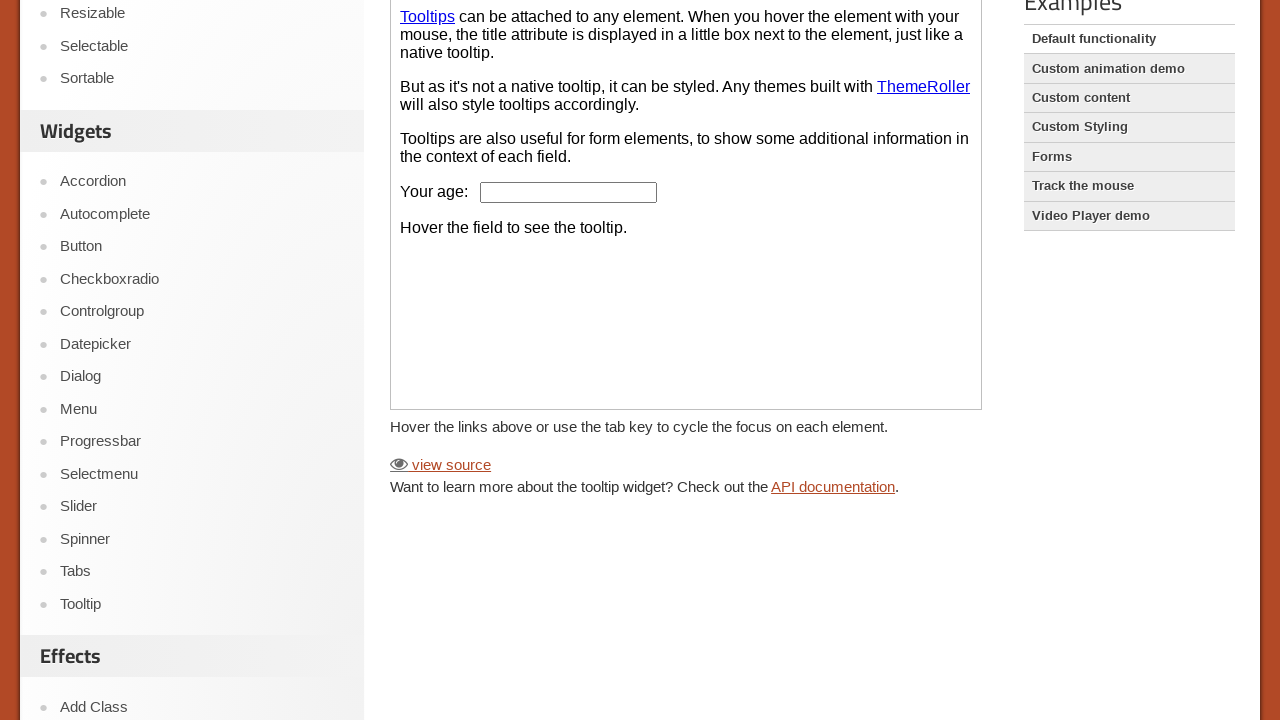

Age input field is now visible and ready
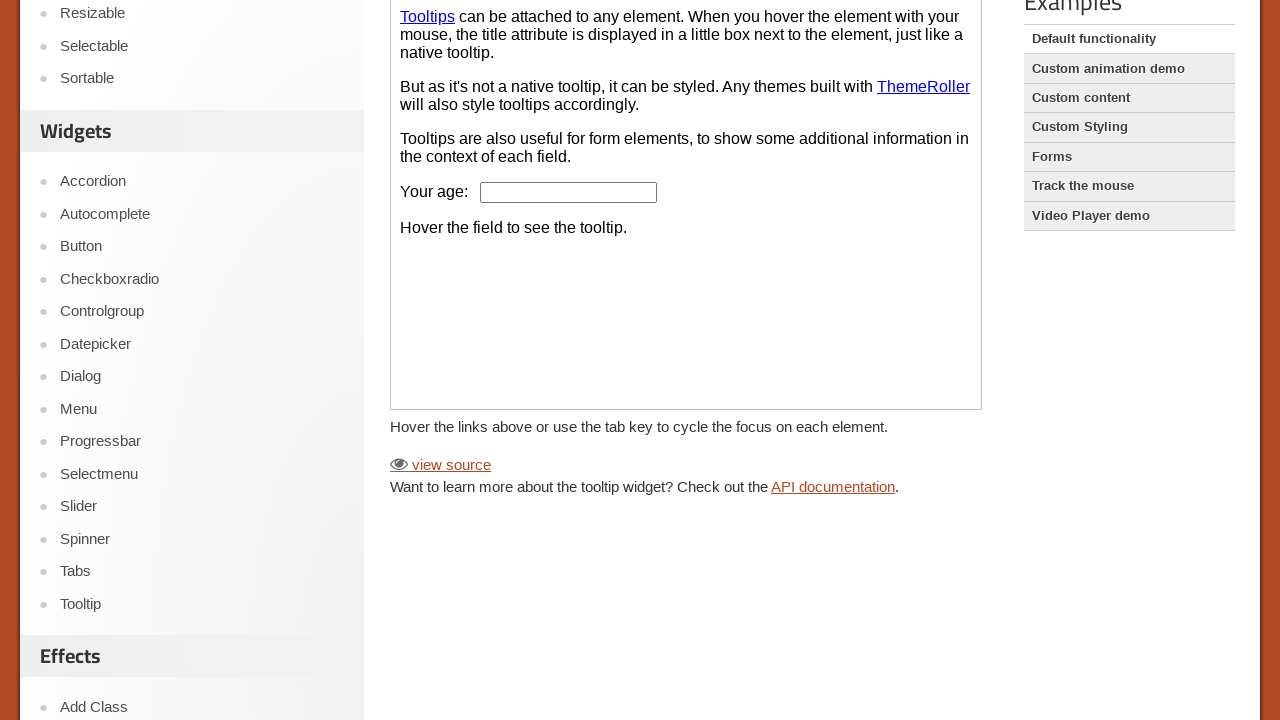

Hovered over the age input field to trigger tooltip at (569, 192) on iframe.demo-frame >> internal:control=enter-frame >> input#age
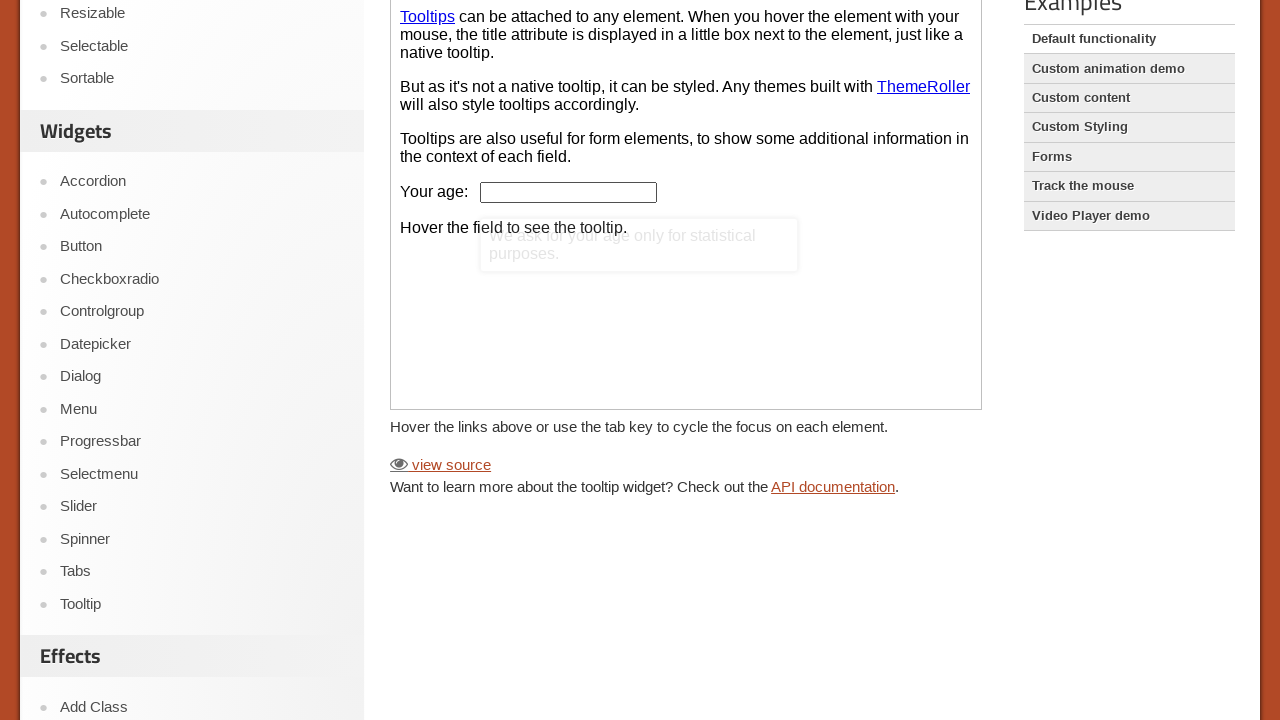

Tooltip element appeared
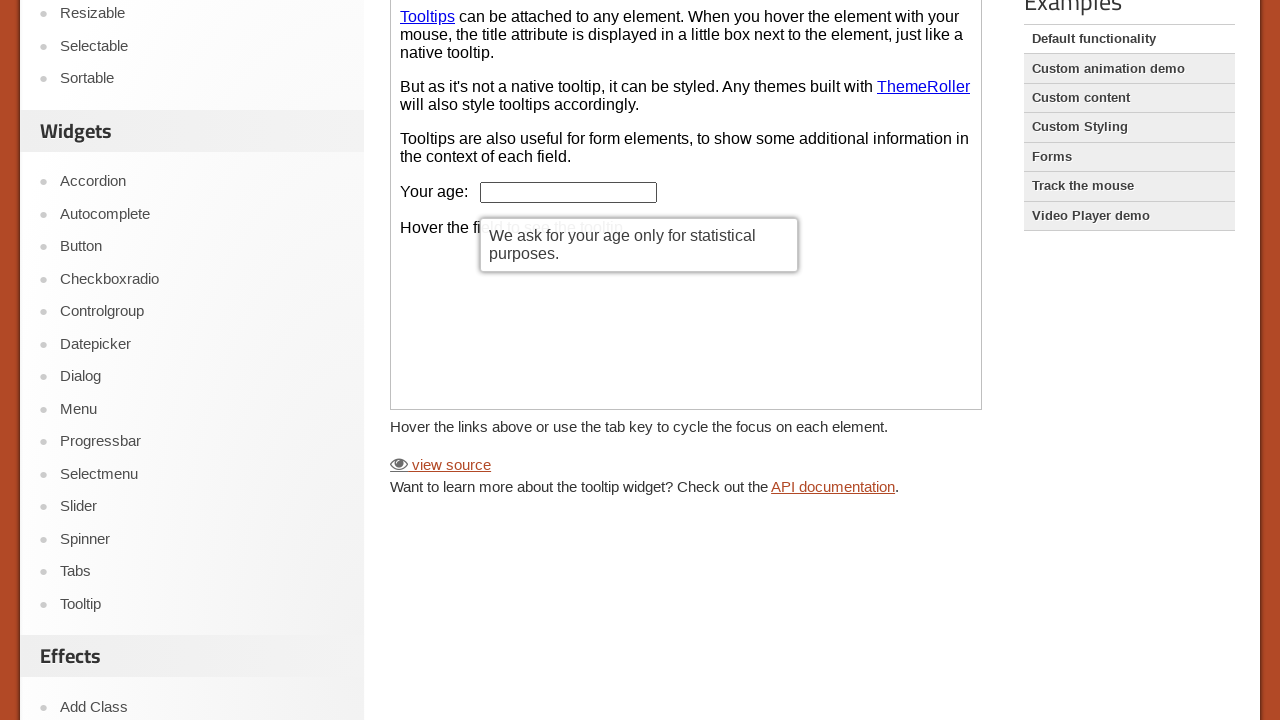

Retrieved tooltip text content
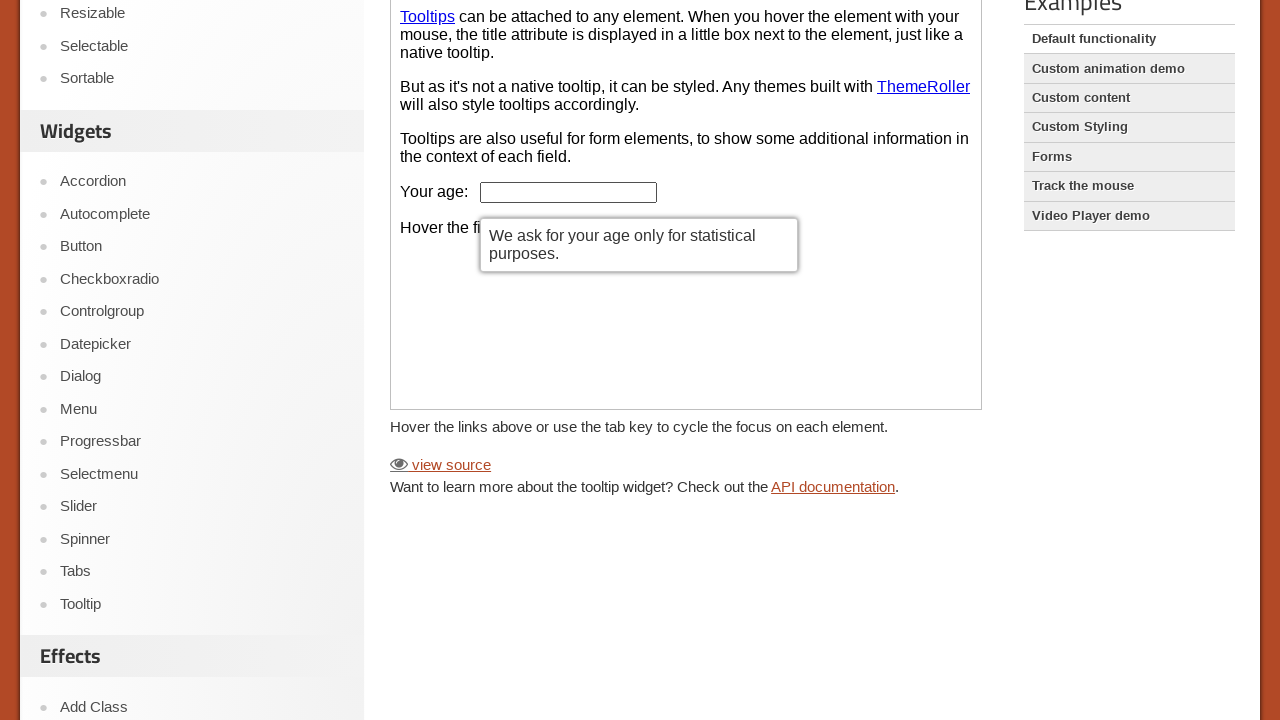

Verified tooltip text: We ask for your age only for statistical purposes.
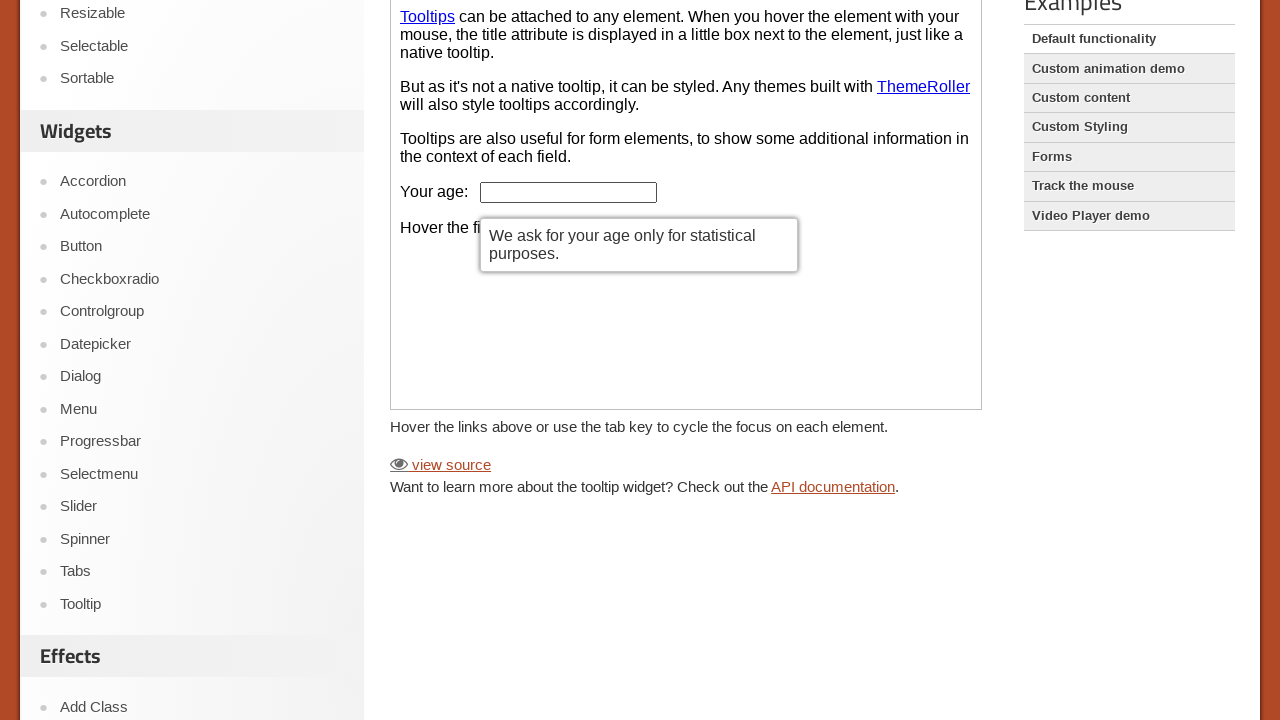

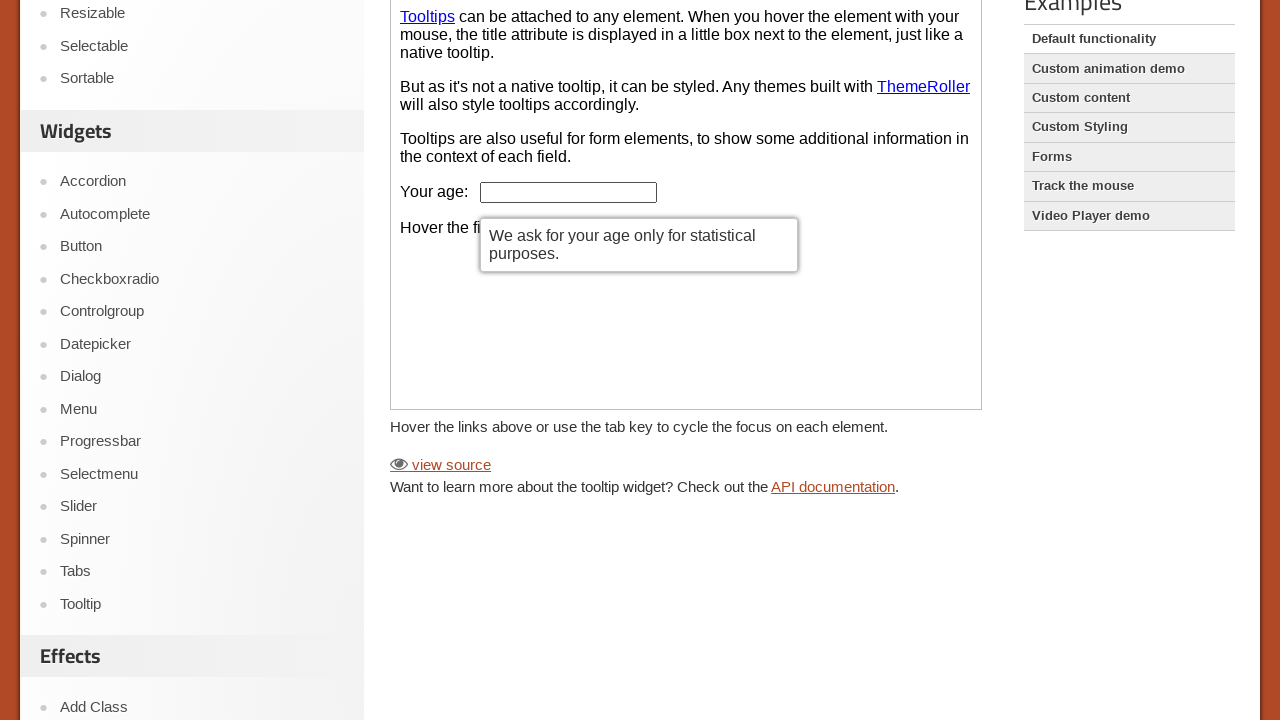